Navigates to a Cloudflare job application page and fills a text input field

Starting URL: https://boards.greenhouse.io/cloudflare/jobs/1443863?gh_jid=1443863&utm_source=Simplify#appm

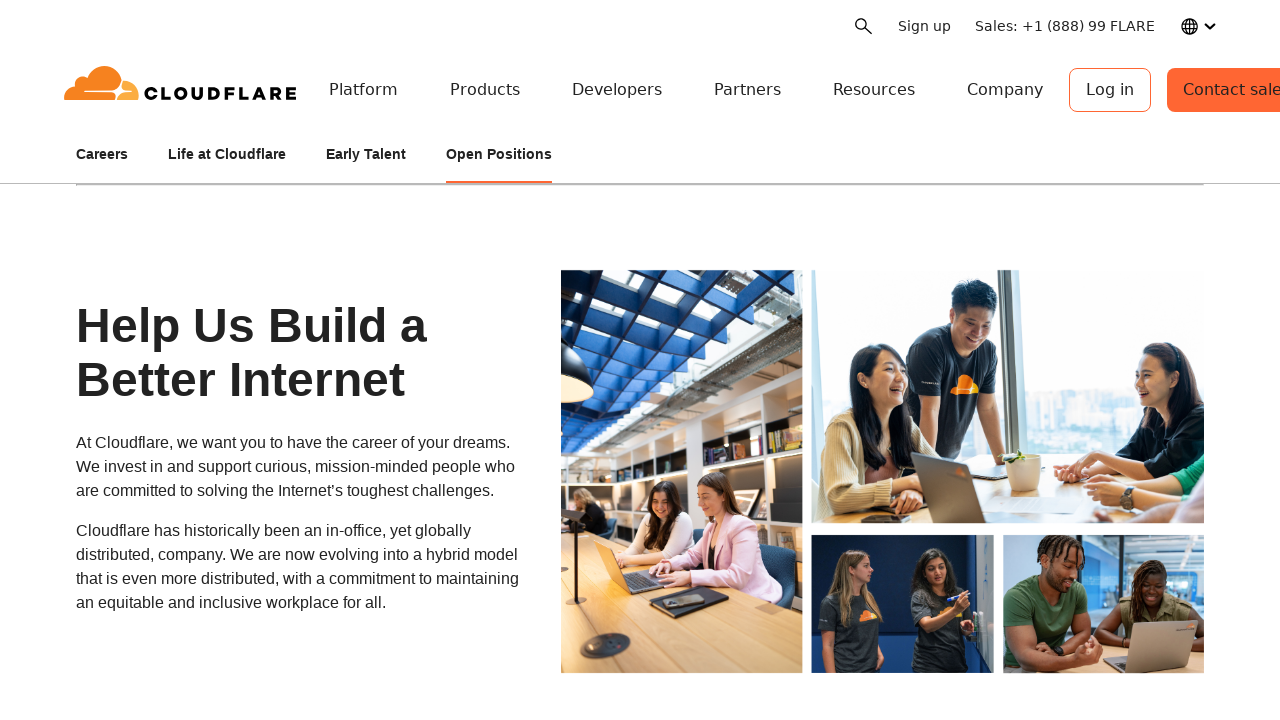

Filled text input field with 'Hello, world!' on Cloudflare job application page on input[type='text']
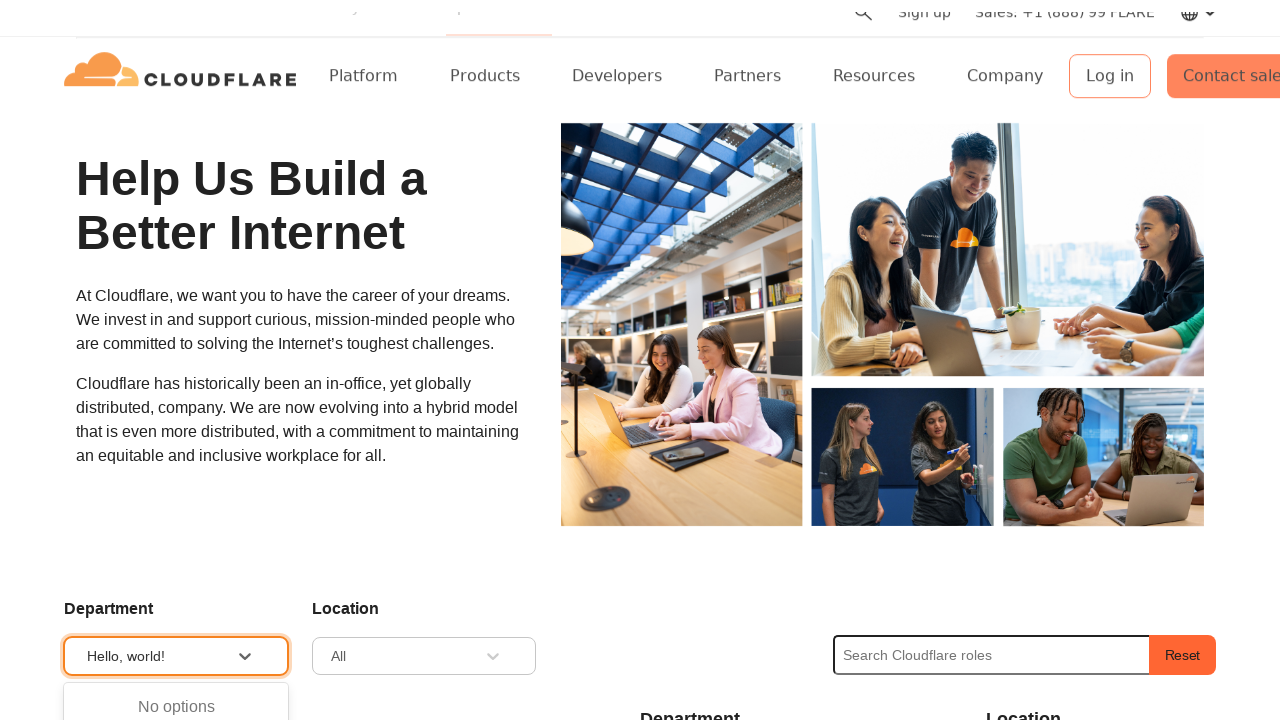

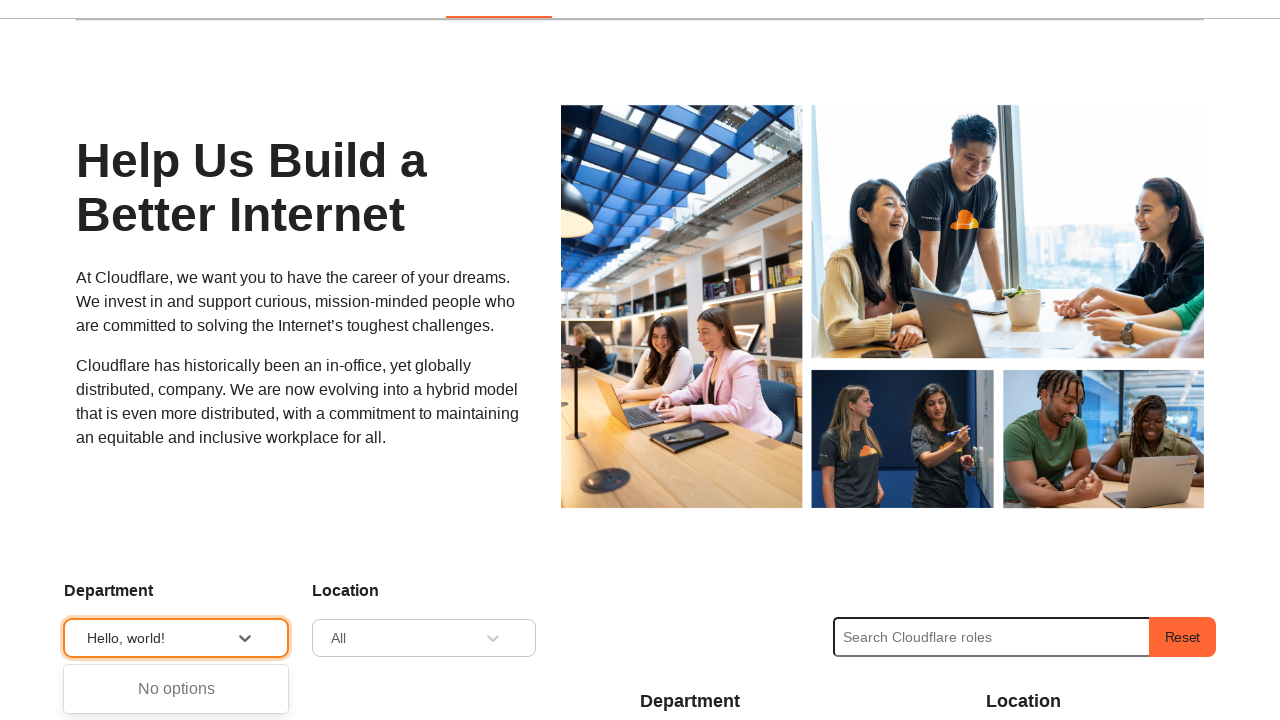